Tests the Actions class functionality by typing text into an auto-suggest field and clicking a button to open a new window on a practice page

Starting URL: https://www.letskodeit.com/practice

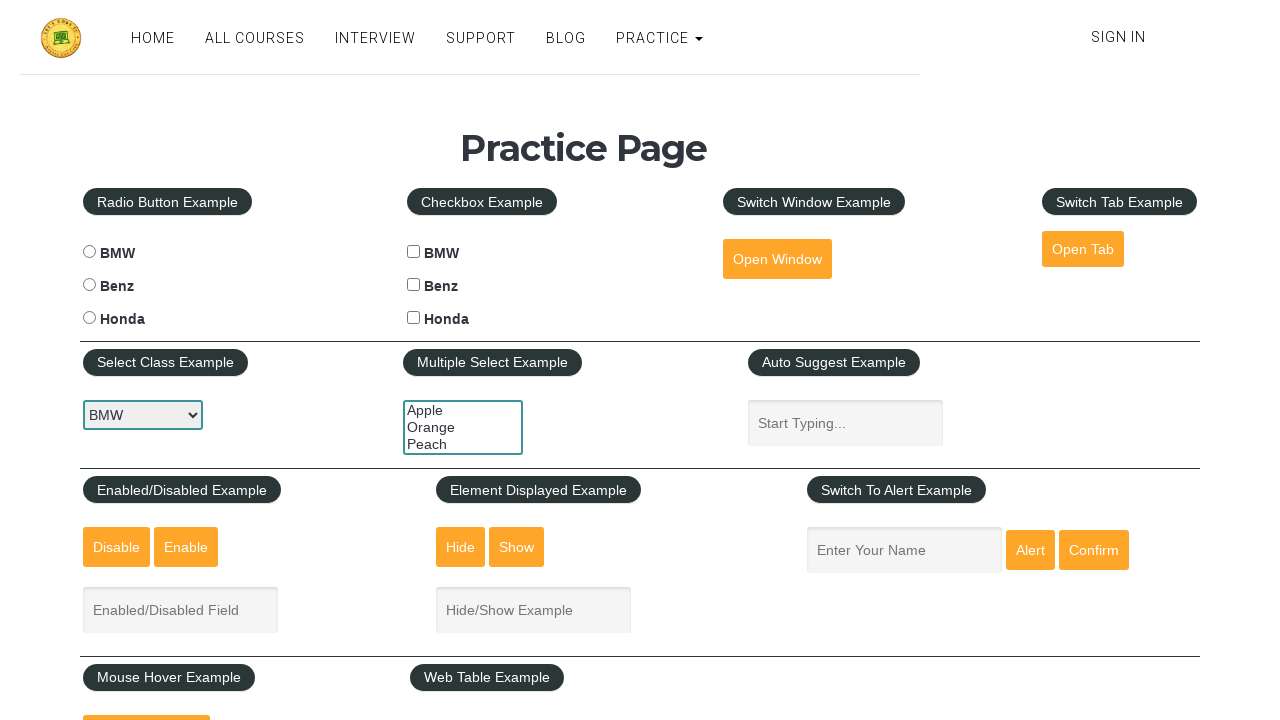

Typed 'Shubham' into the auto-suggest field on #autosuggest
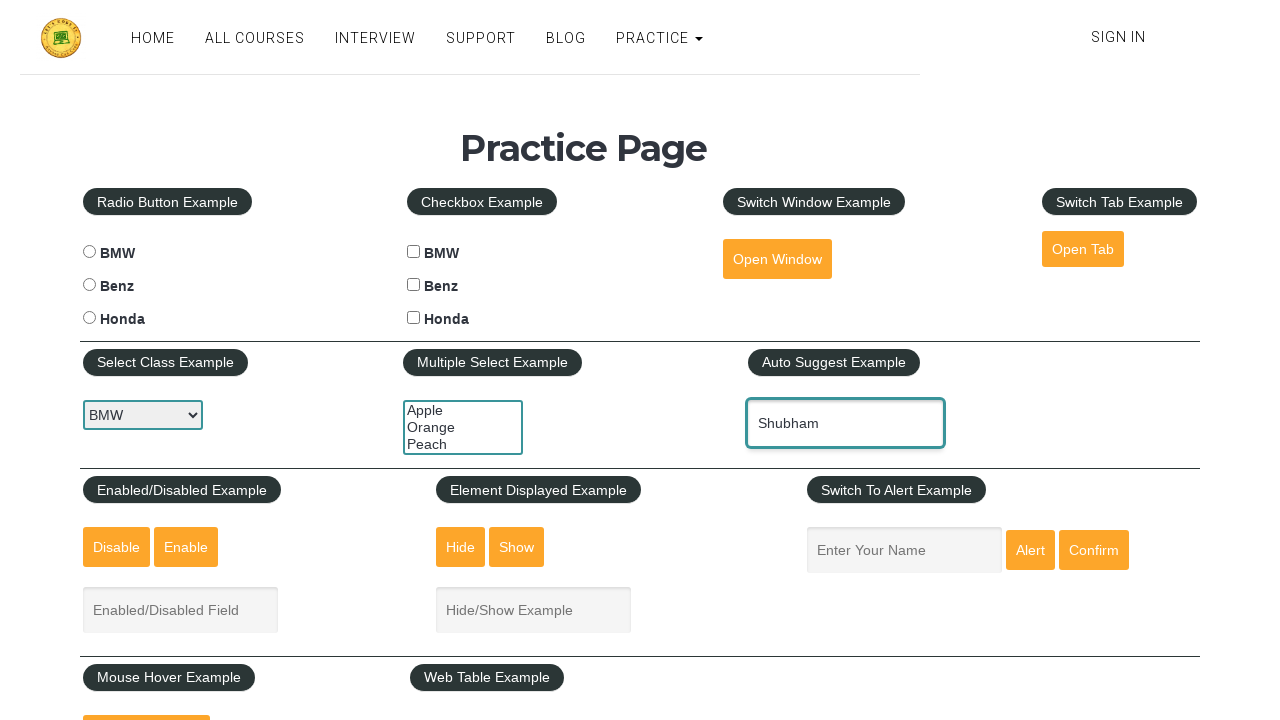

Clicked the Open Window button at (777, 259) on #openwindow
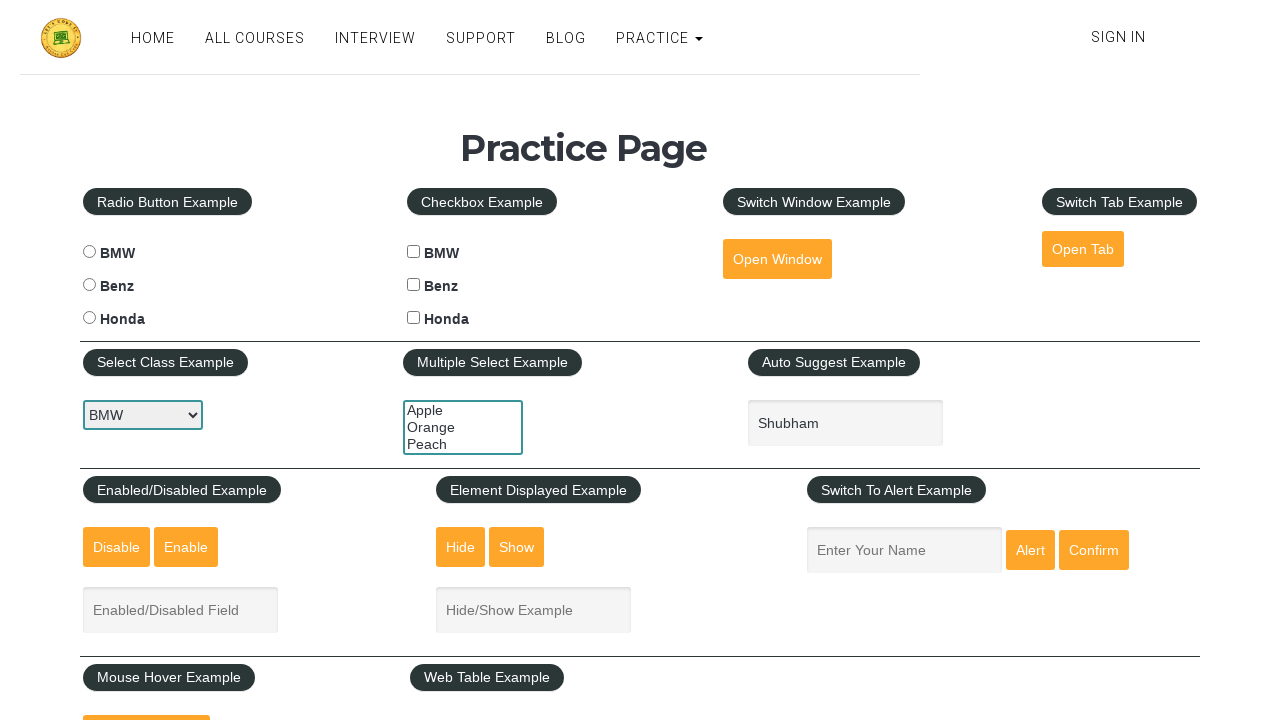

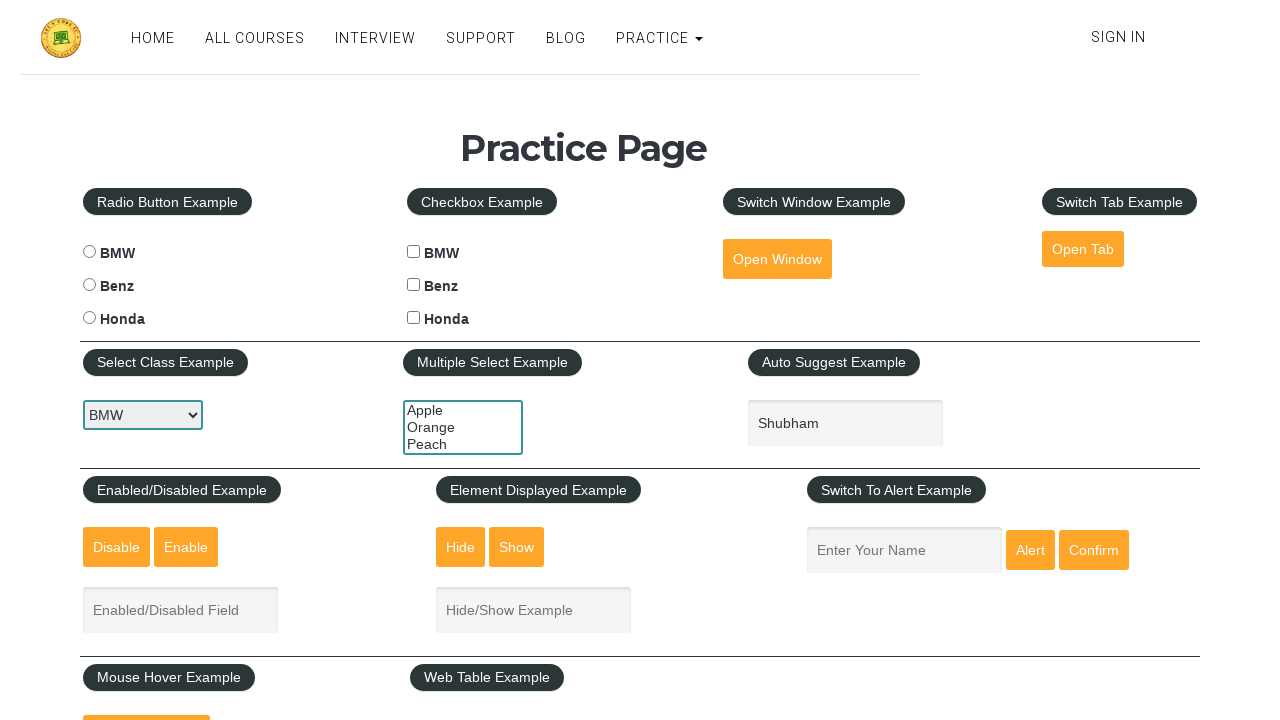